Tests JavaScript alert handling by clicking a button that triggers a JS alert, accepting the alert, and verifying the result message is displayed correctly.

Starting URL: https://the-internet.herokuapp.com/javascript_alerts

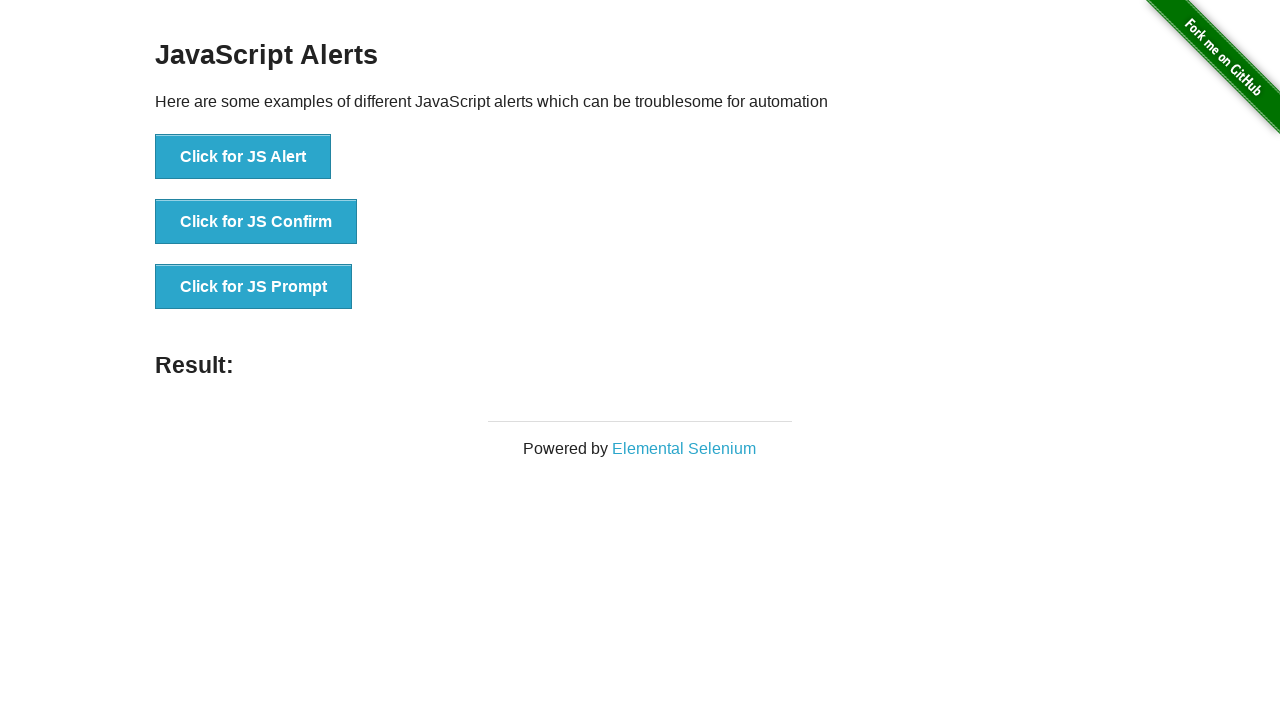

Set up dialog handler to accept alerts
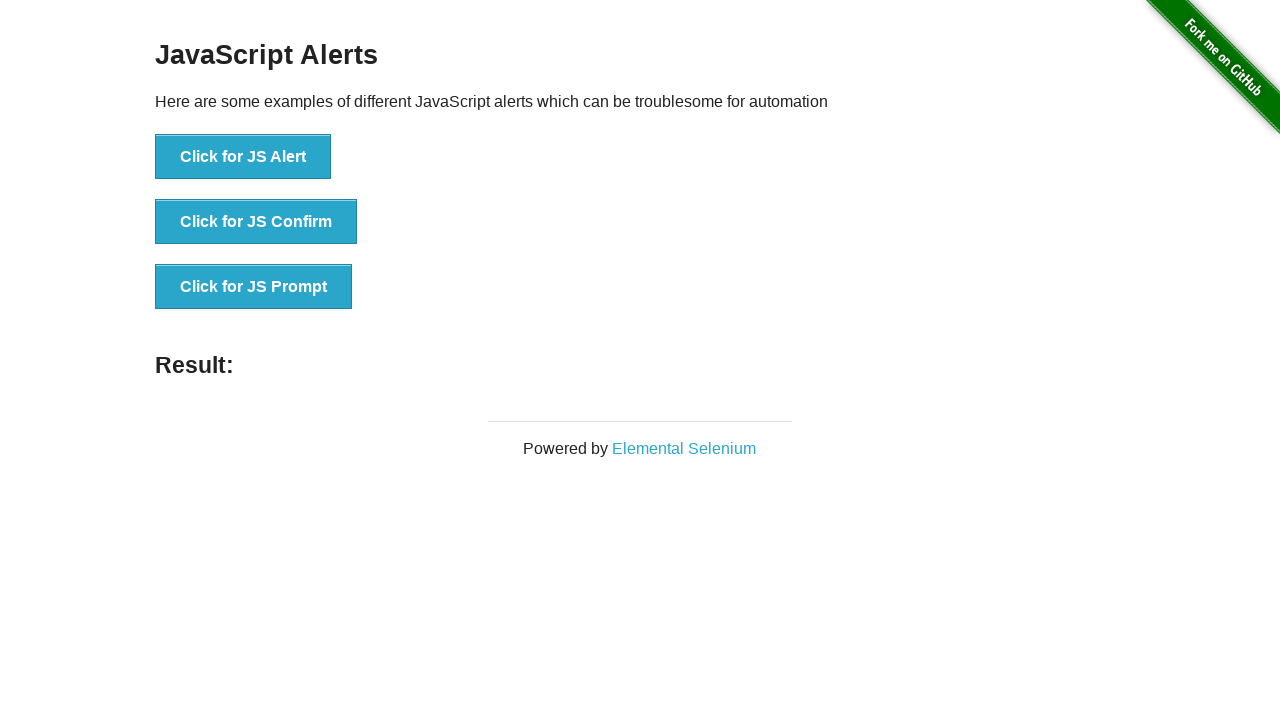

Clicked button to trigger JavaScript alert at (243, 157) on button[onclick*='jsAle']
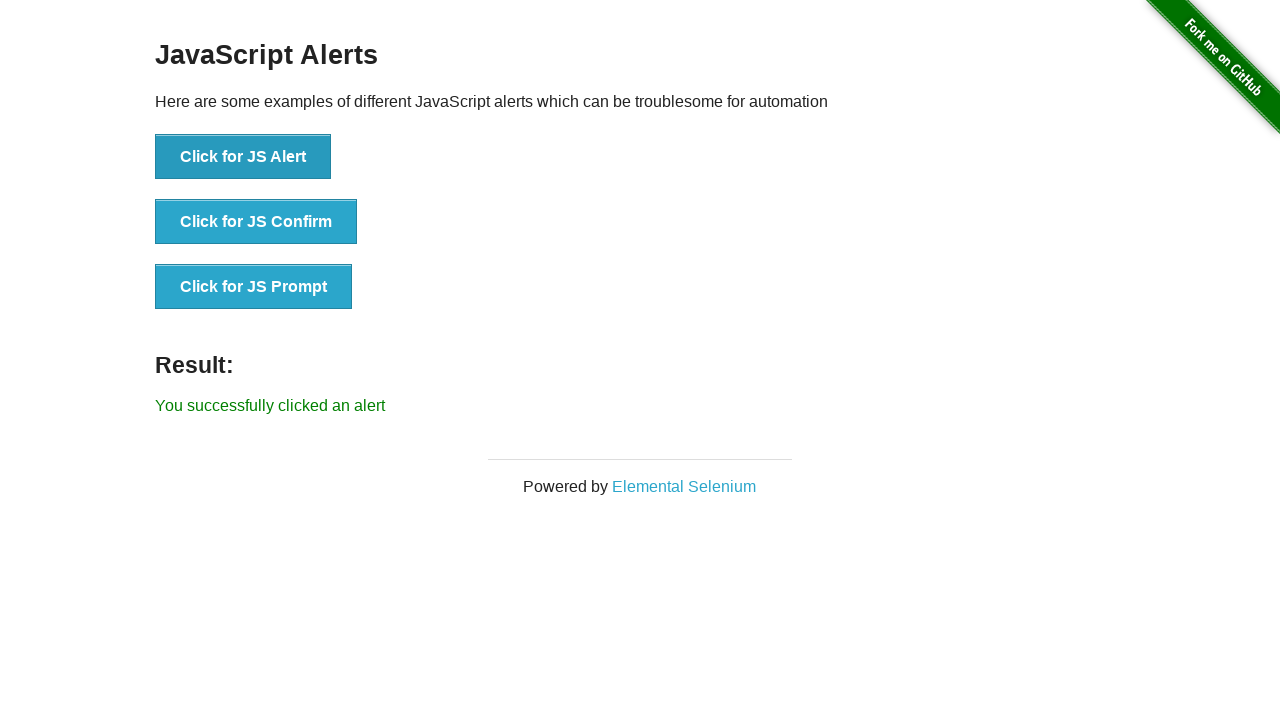

Result element appeared after accepting alert
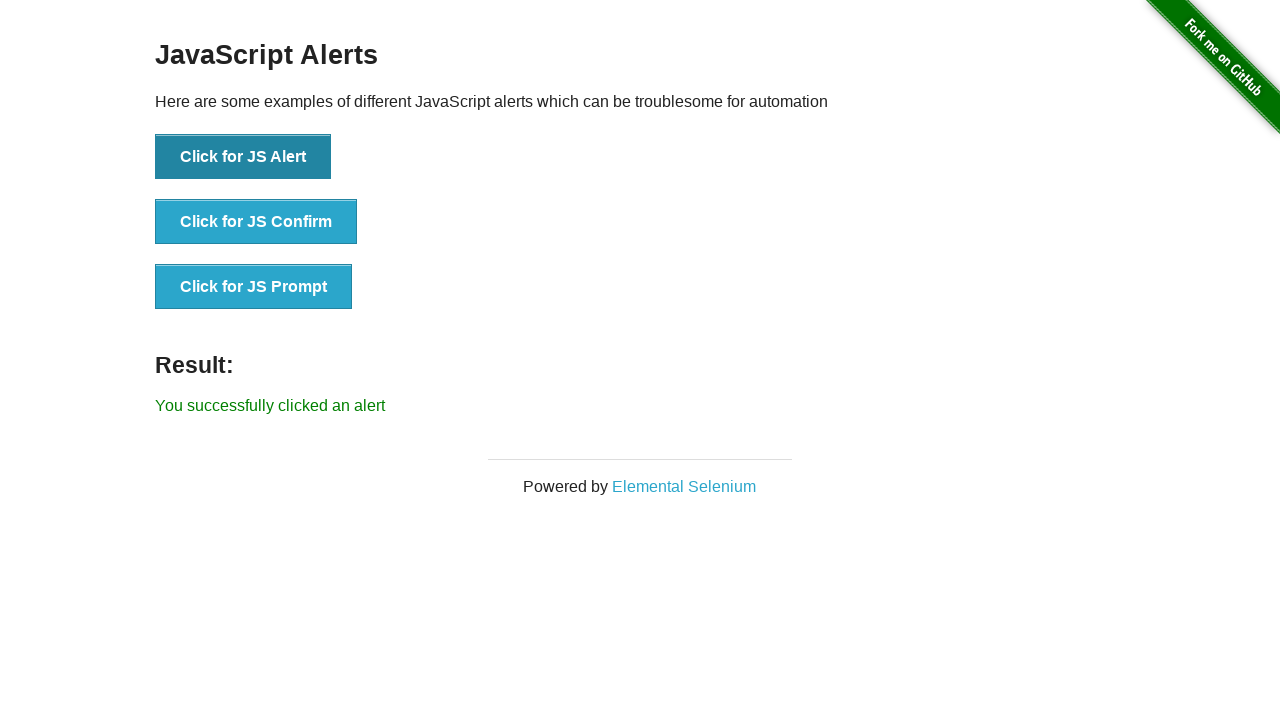

Retrieved result message text
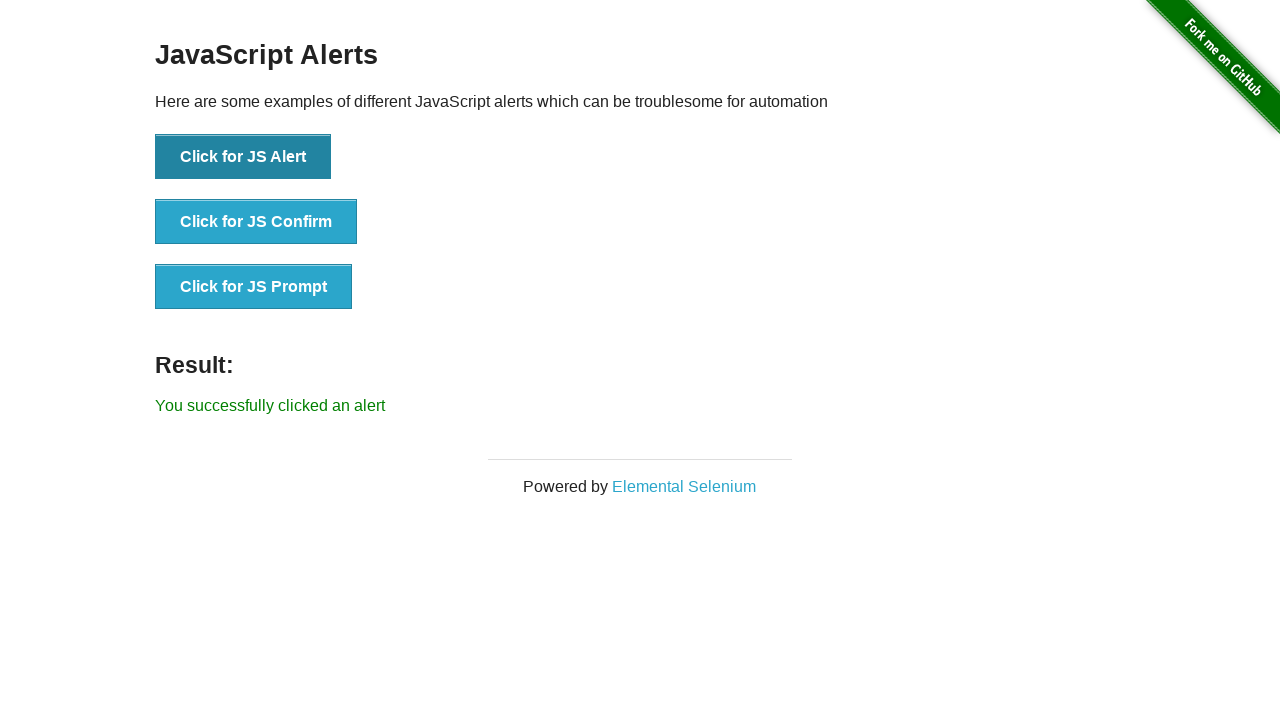

Verified result message matches expected text
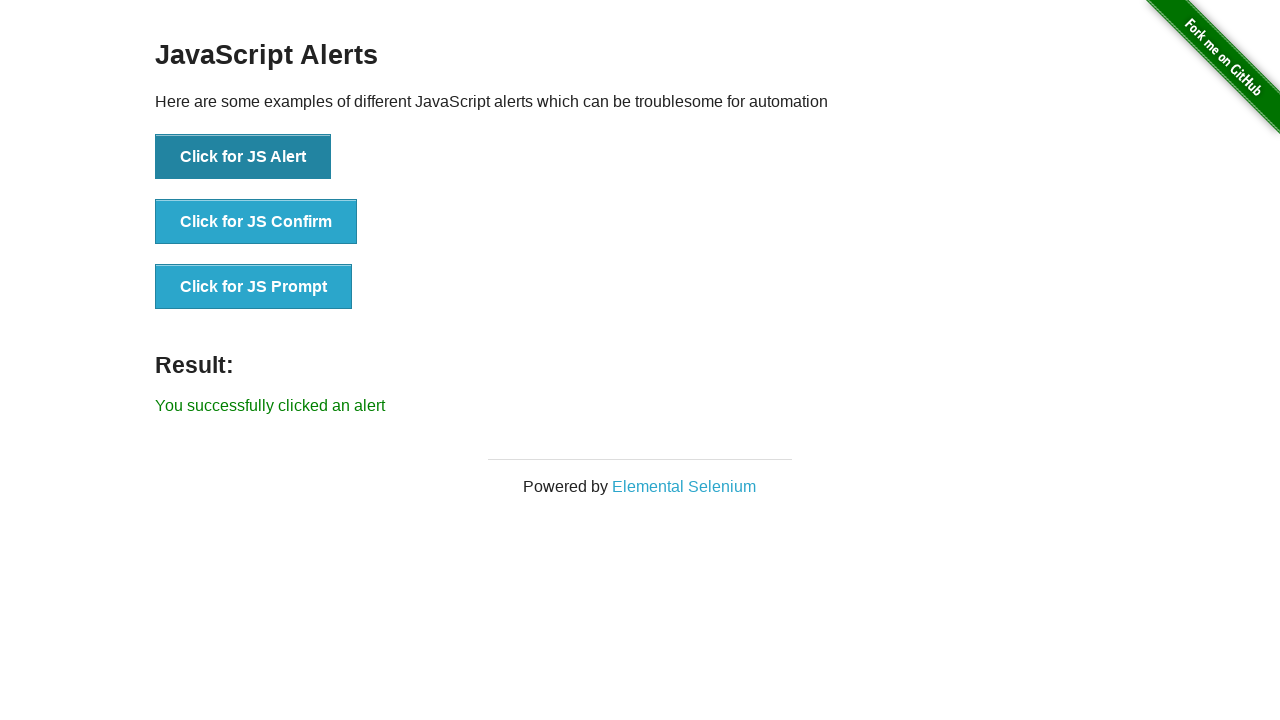

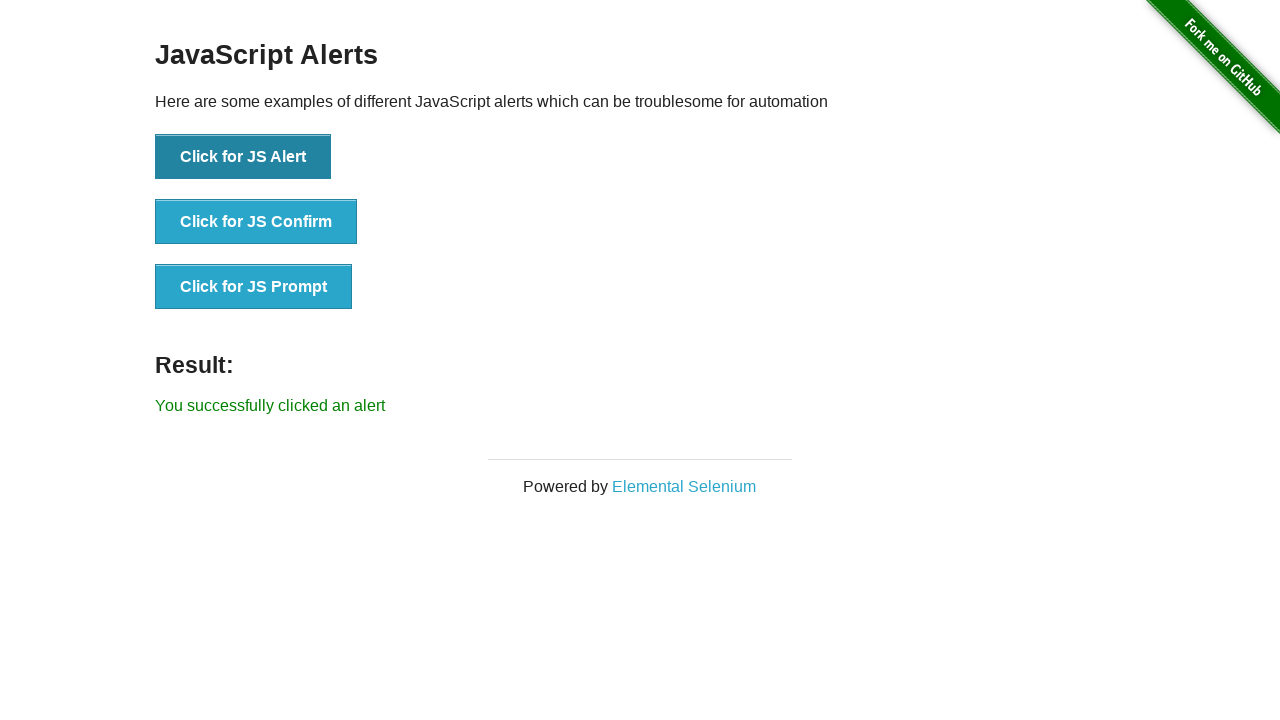